Tests that Clear completed button is hidden when there are no completed items

Starting URL: https://demo.playwright.dev/todomvc

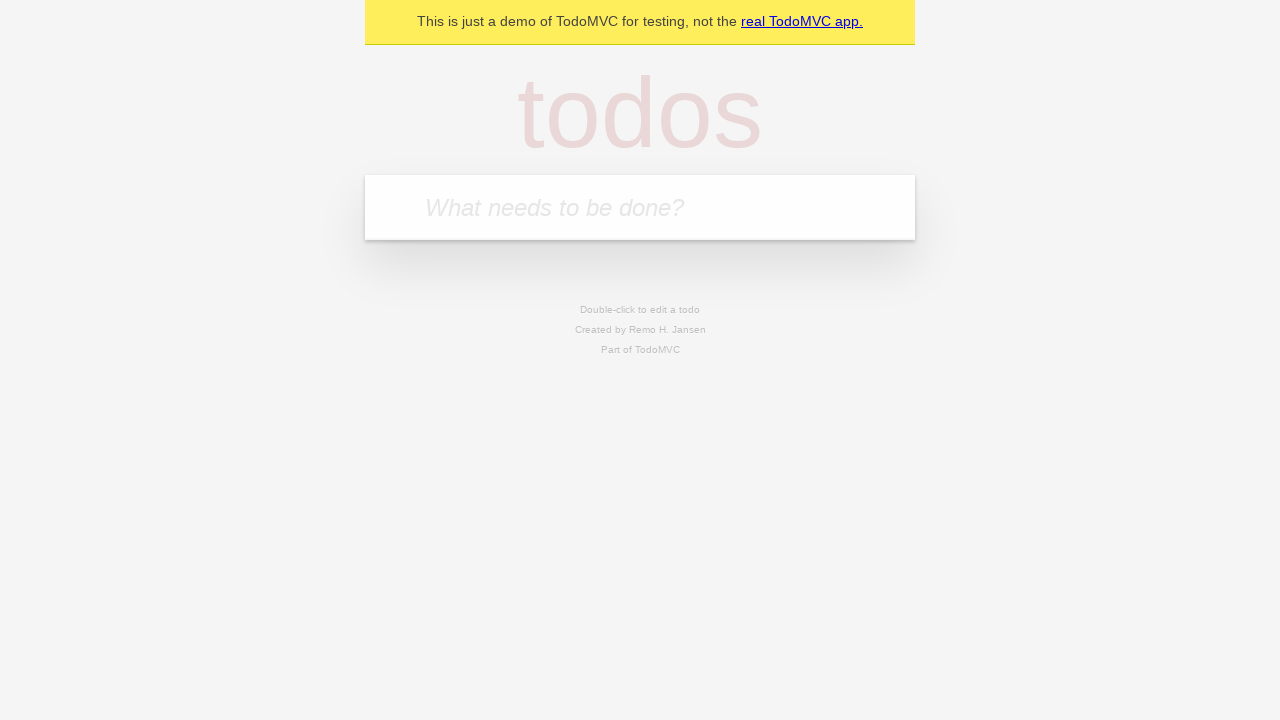

Filled todo input with 'buy some cheese' on internal:attr=[placeholder="What needs to be done?"i]
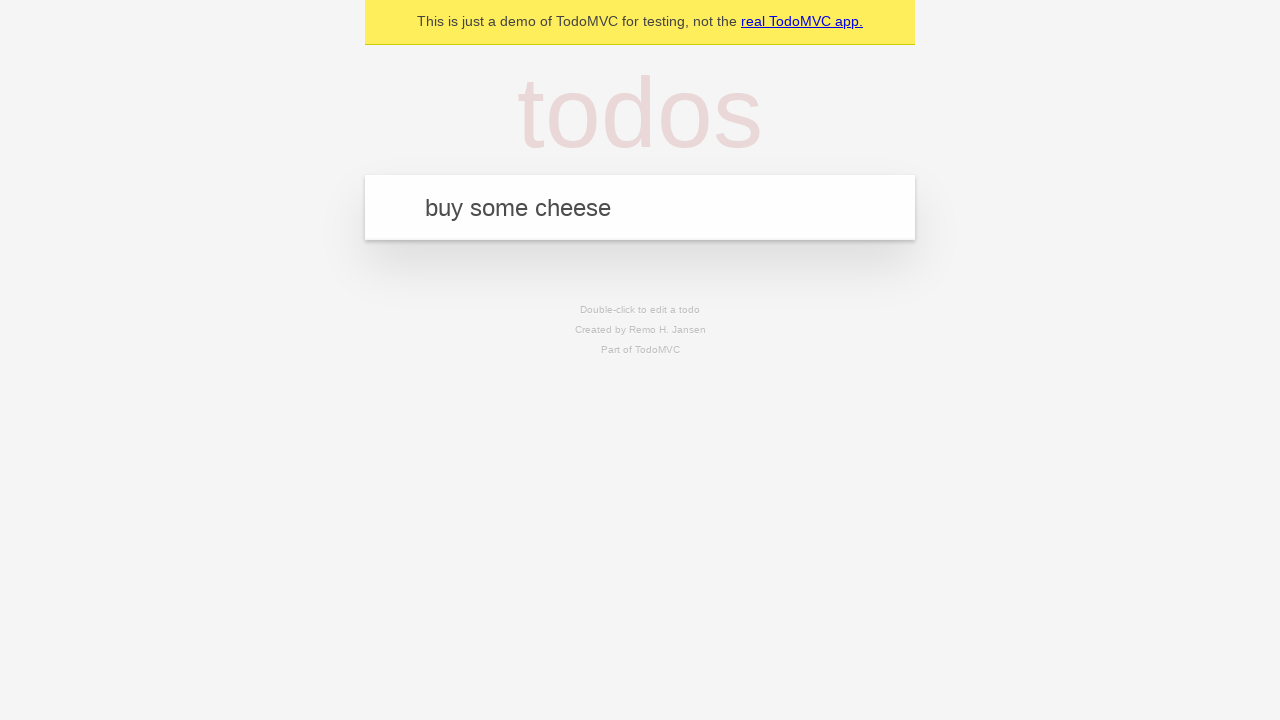

Pressed Enter to create todo 'buy some cheese' on internal:attr=[placeholder="What needs to be done?"i]
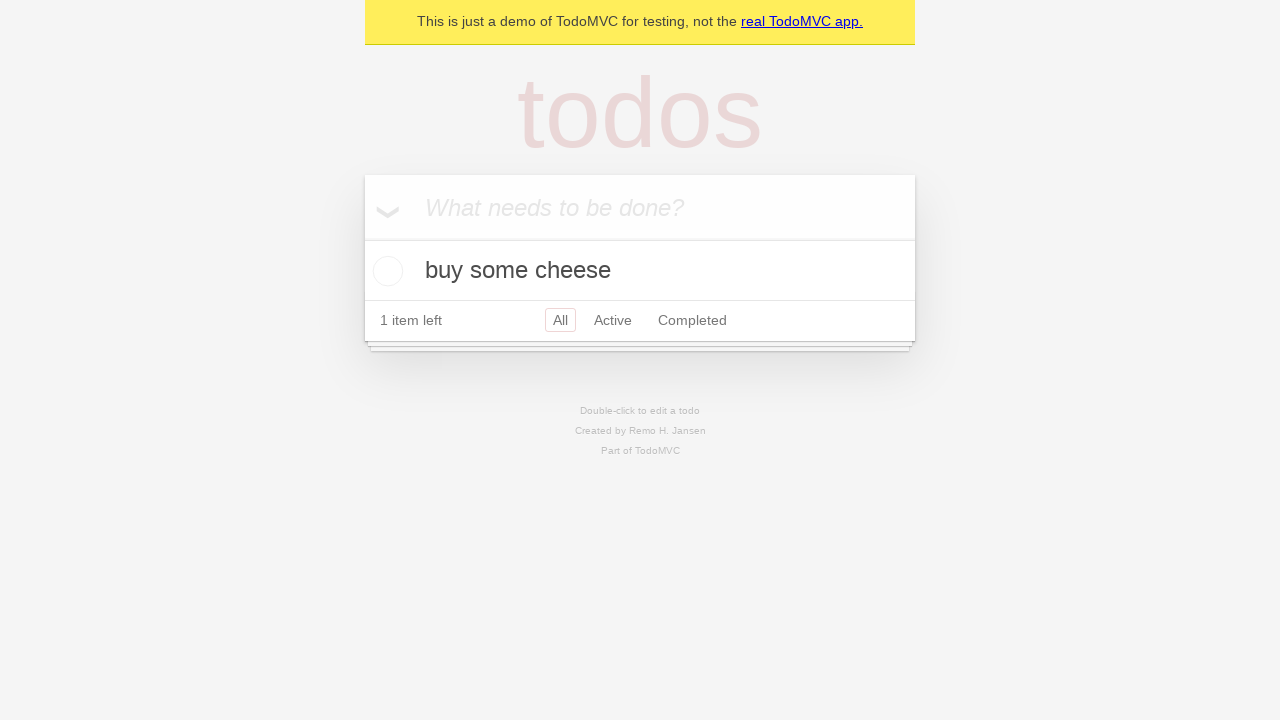

Filled todo input with 'feed the cat' on internal:attr=[placeholder="What needs to be done?"i]
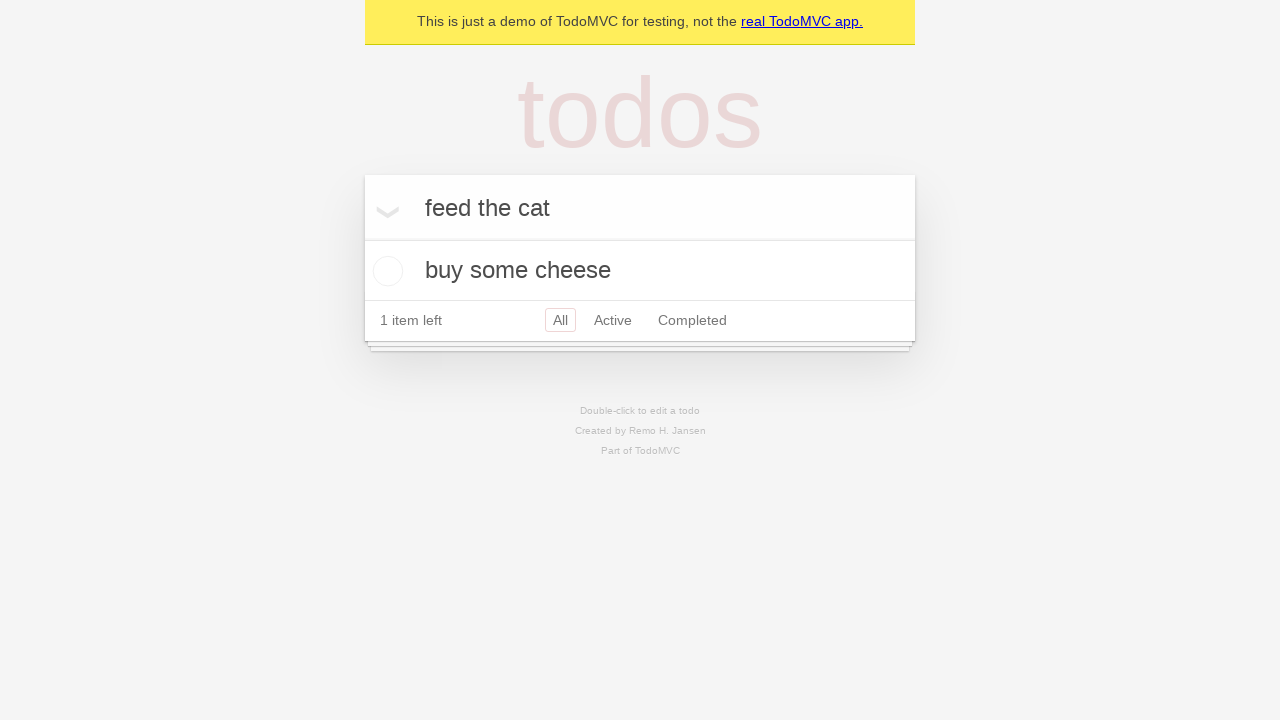

Pressed Enter to create todo 'feed the cat' on internal:attr=[placeholder="What needs to be done?"i]
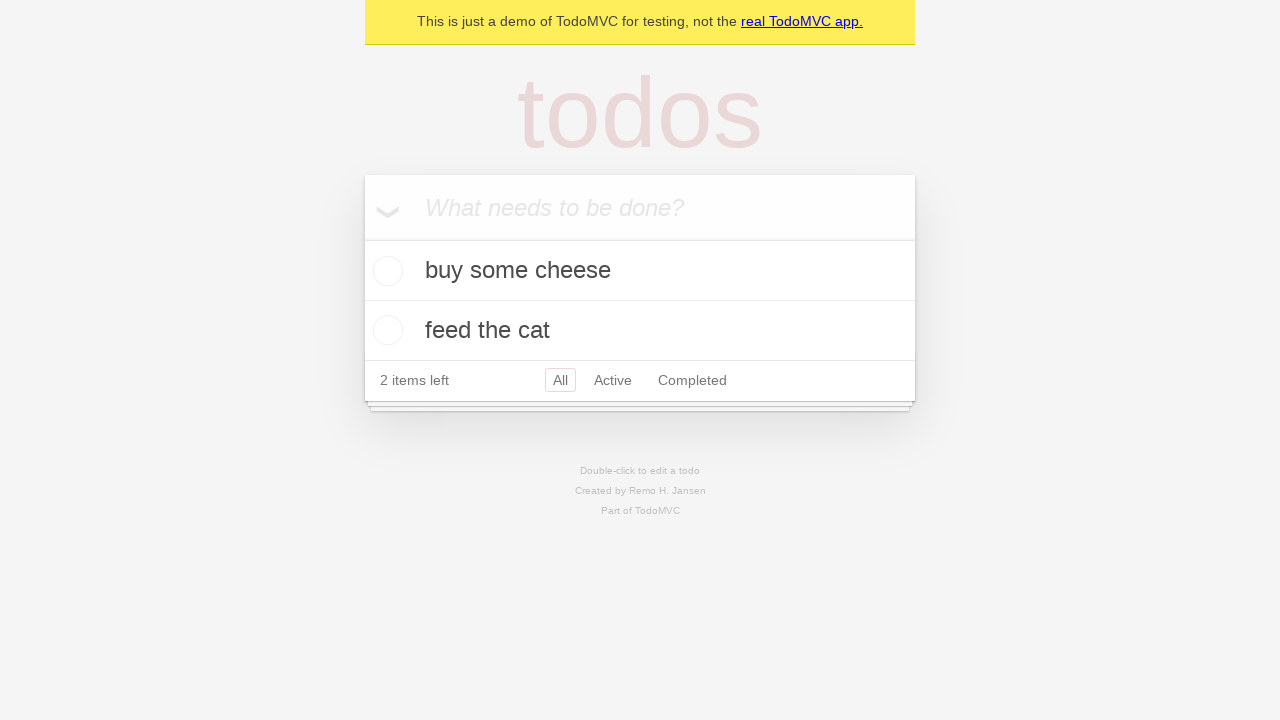

Filled todo input with 'book a doctors appointment' on internal:attr=[placeholder="What needs to be done?"i]
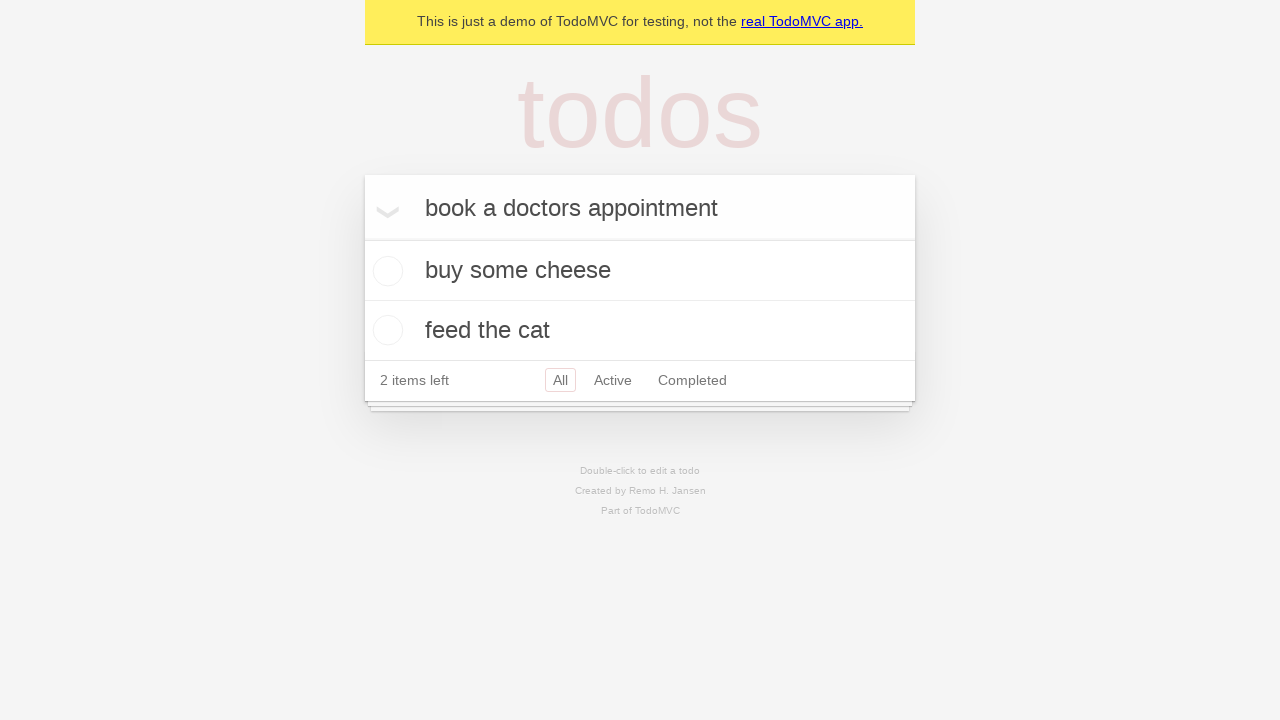

Pressed Enter to create todo 'book a doctors appointment' on internal:attr=[placeholder="What needs to be done?"i]
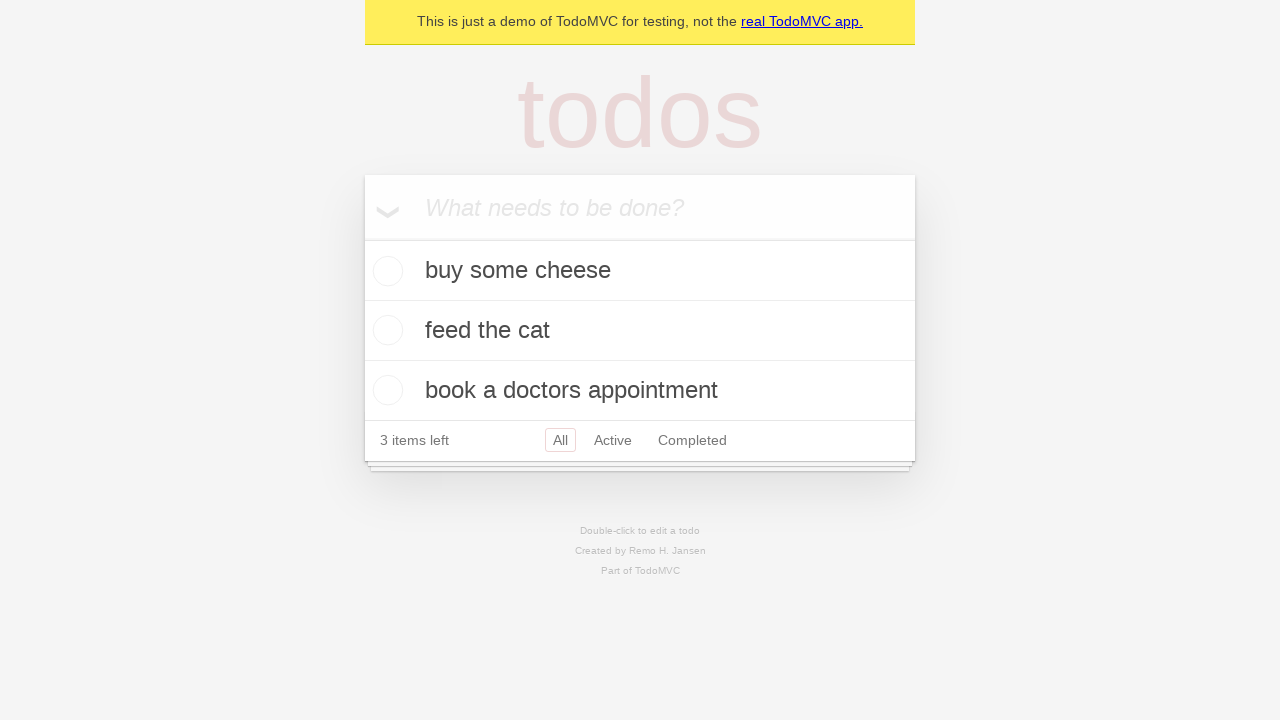

Waited for all 3 todo items to be created
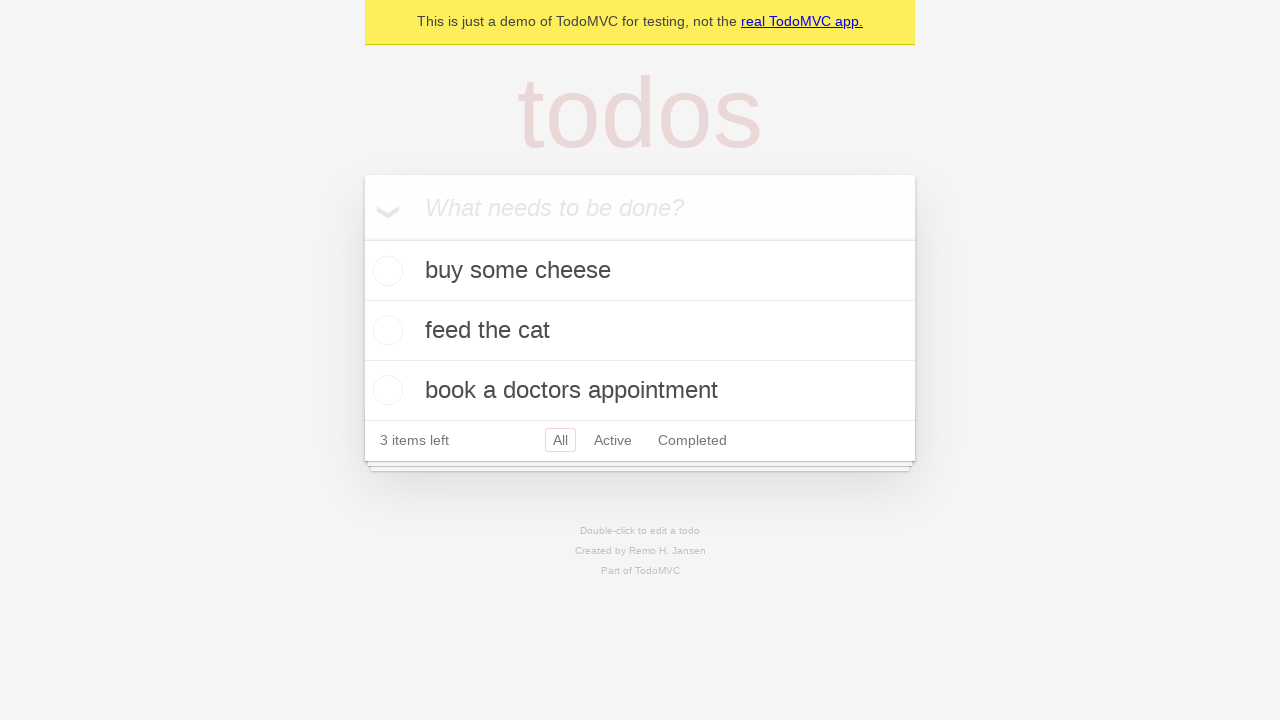

Checked the first todo item as completed at (385, 271) on .todo-list li .toggle >> nth=0
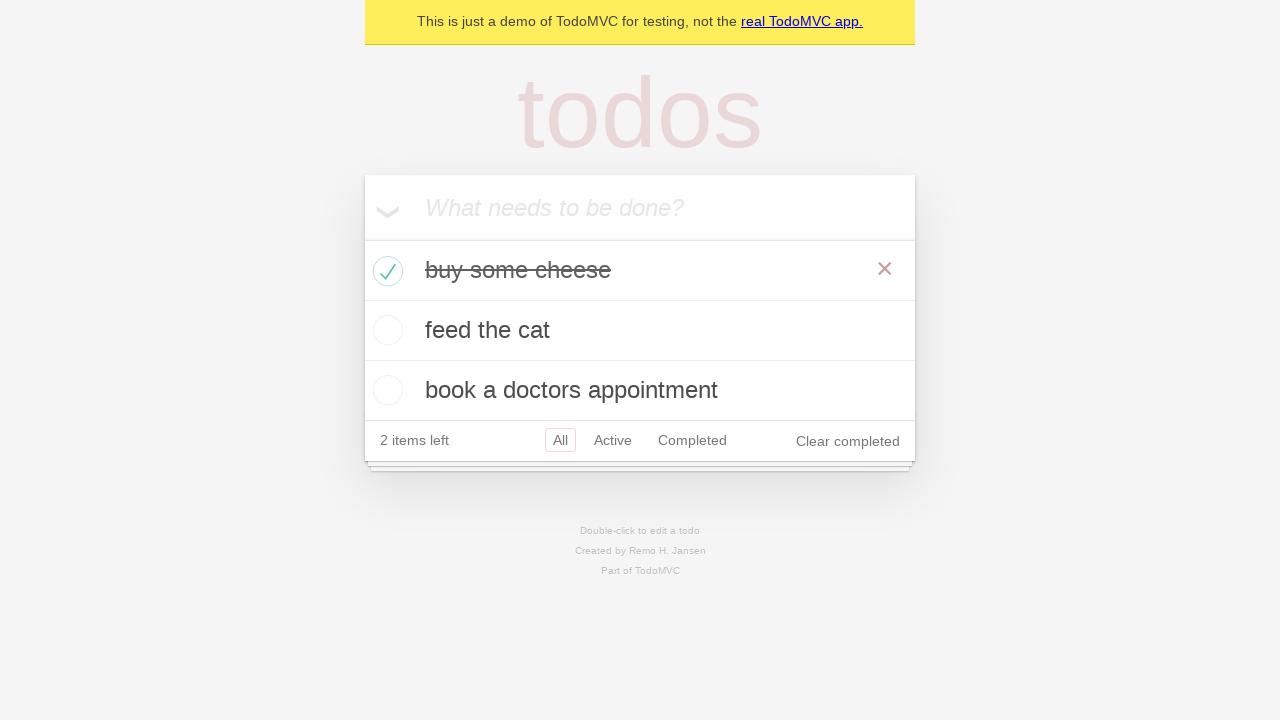

Clicked 'Clear completed' button to remove completed item at (848, 441) on internal:role=button[name="Clear completed"i]
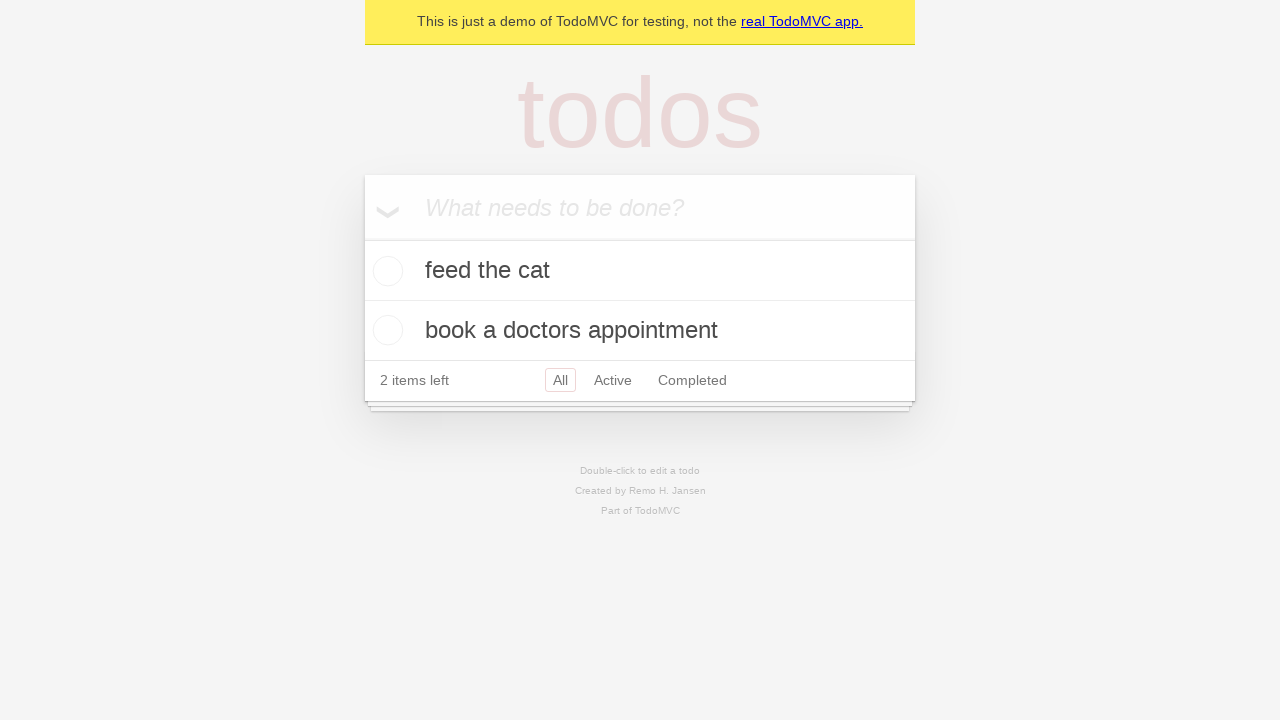

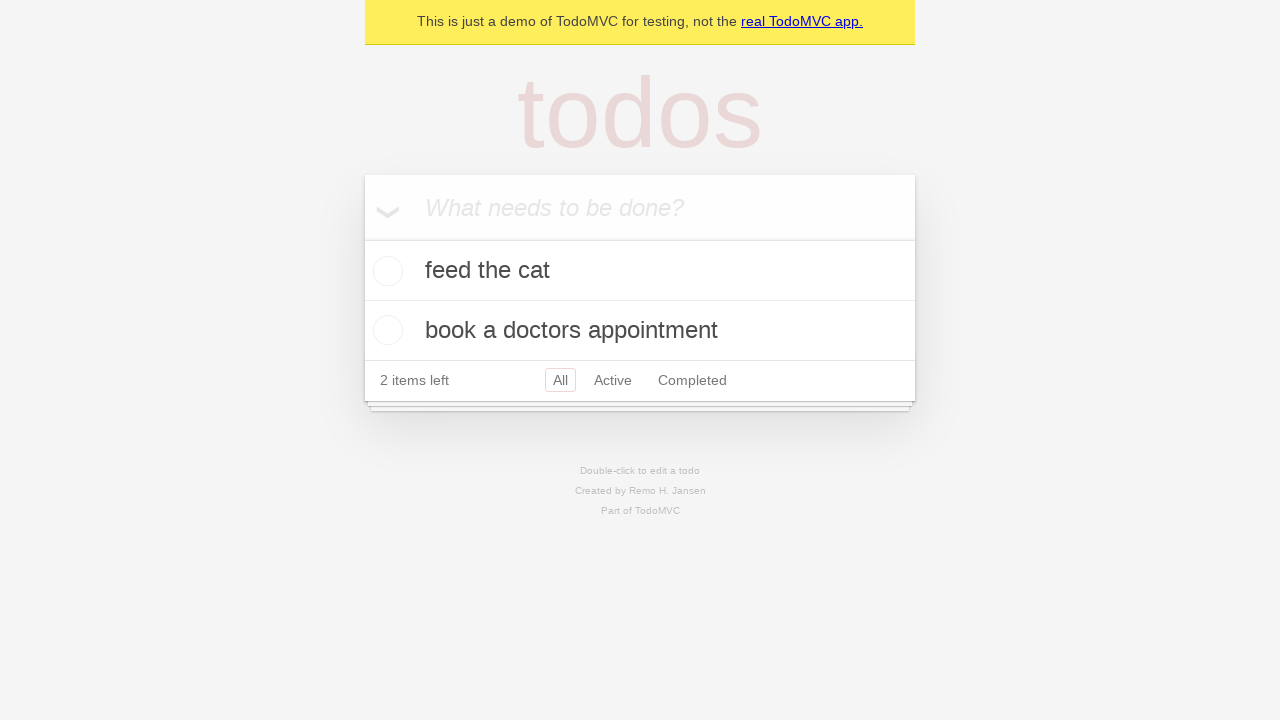